Tests a slow calculator web application by setting a delay value, performing a calculation (7 + 8), and waiting for the result (15) to appear on the screen.

Starting URL: https://bonigarcia.dev/selenium-webdriver-java/slow-calculator.html

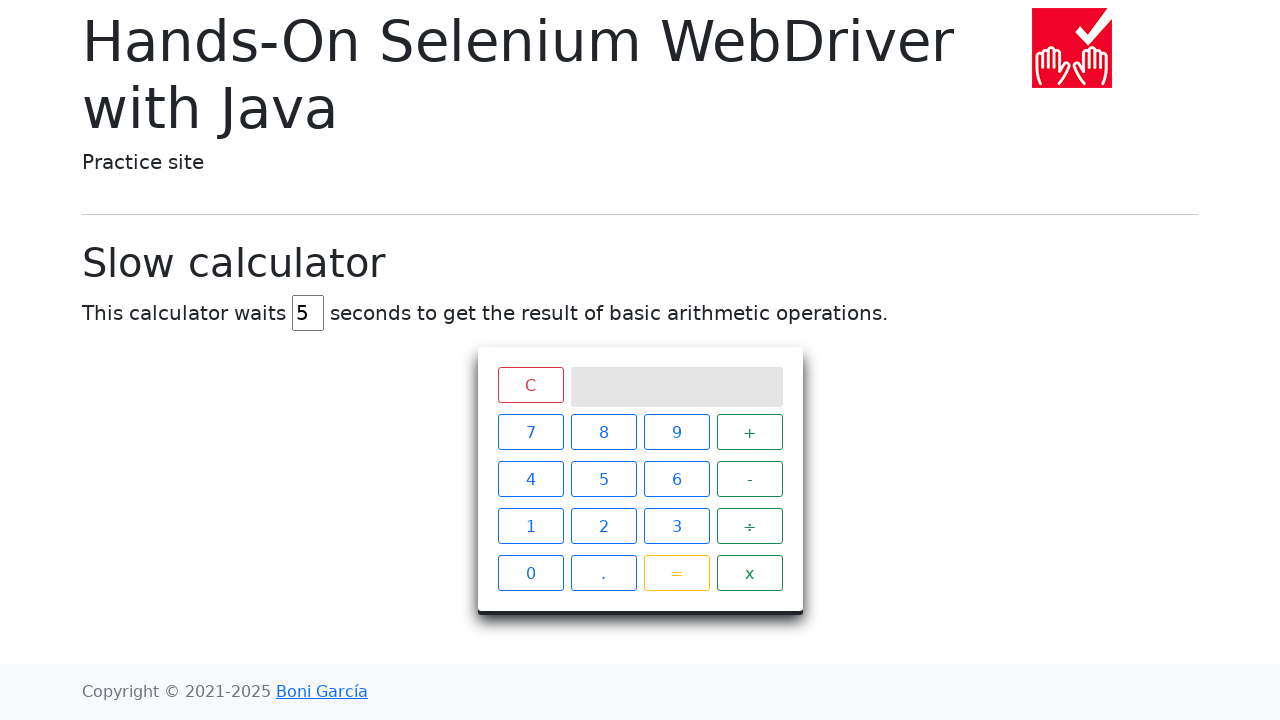

Cleared the delay input field on #delay
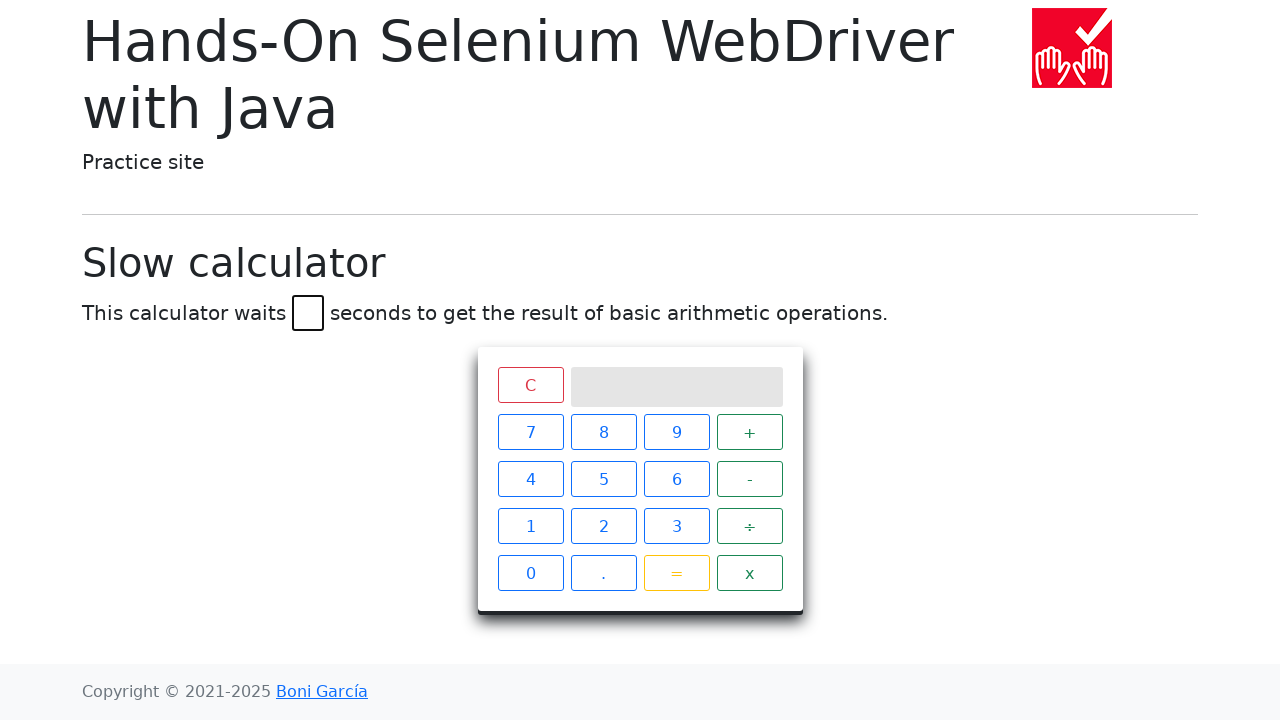

Set delay value to 45 on #delay
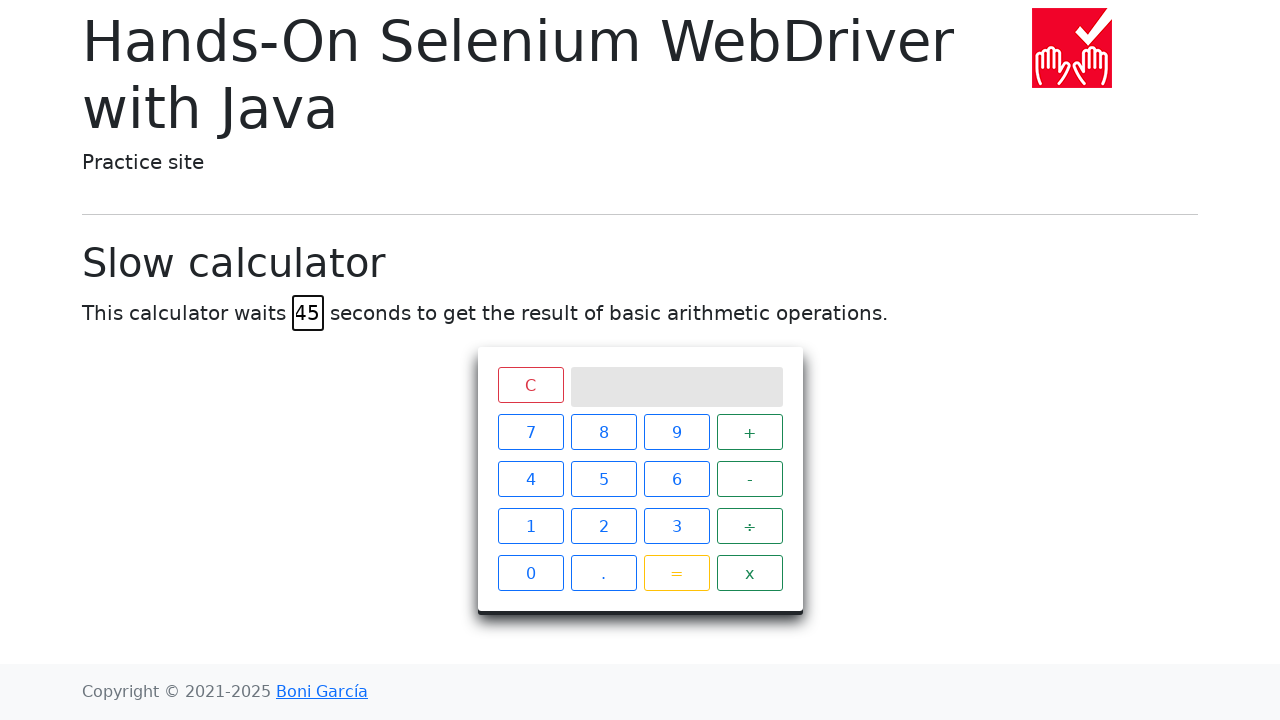

Clicked number 7 at (530, 432) on .btn.btn-outline-primary >> nth=0
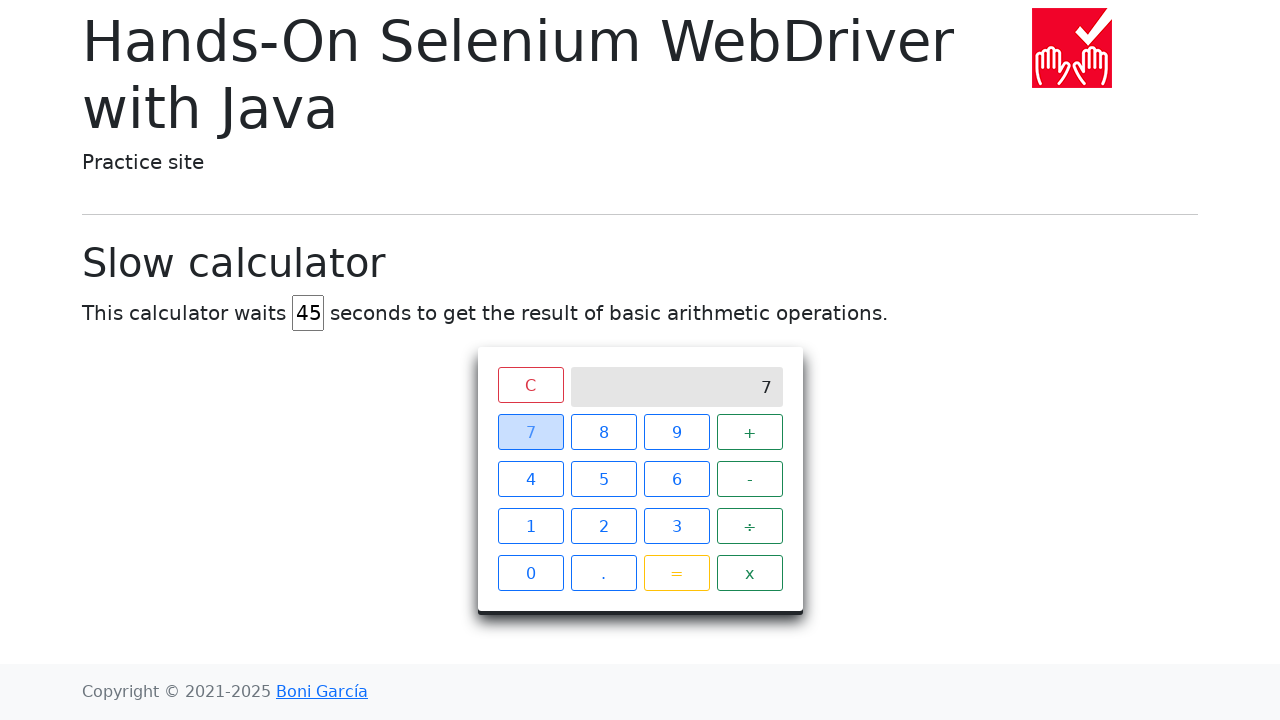

Clicked plus operator at (750, 432) on .operator.btn.btn-outline-success >> nth=0
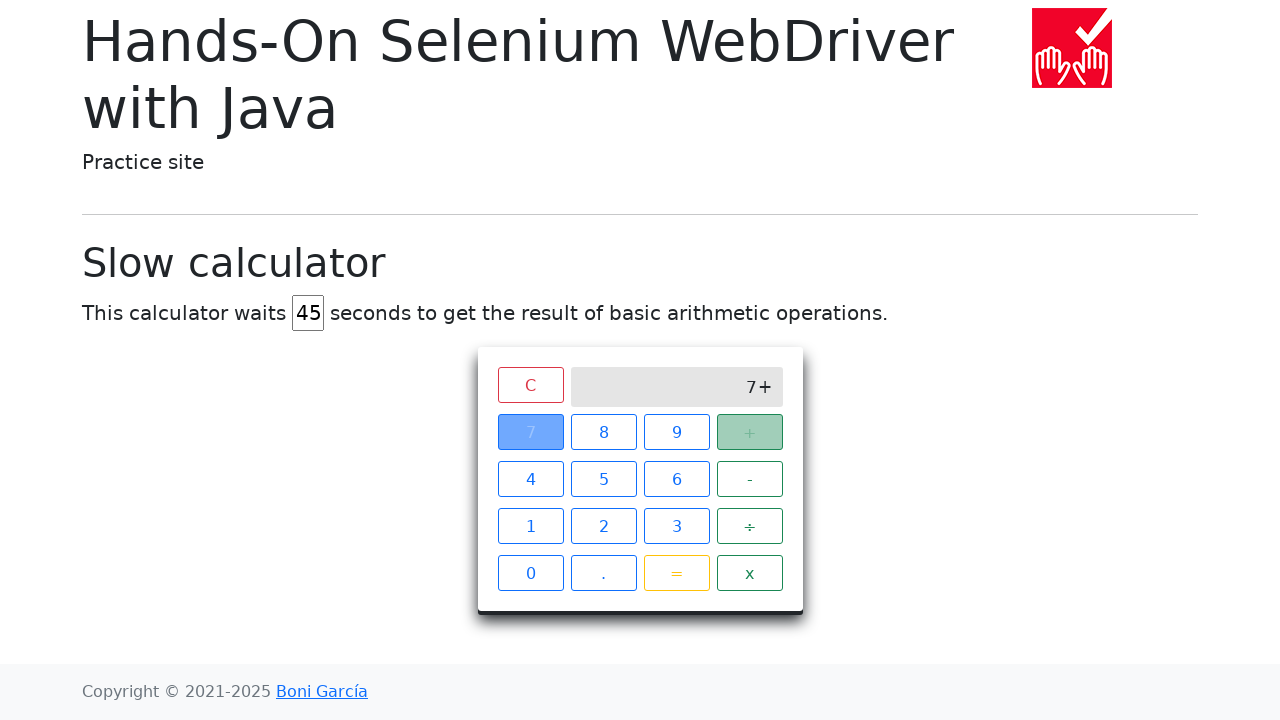

Clicked number 8 at (604, 432) on .btn.btn-outline-primary >> nth=1
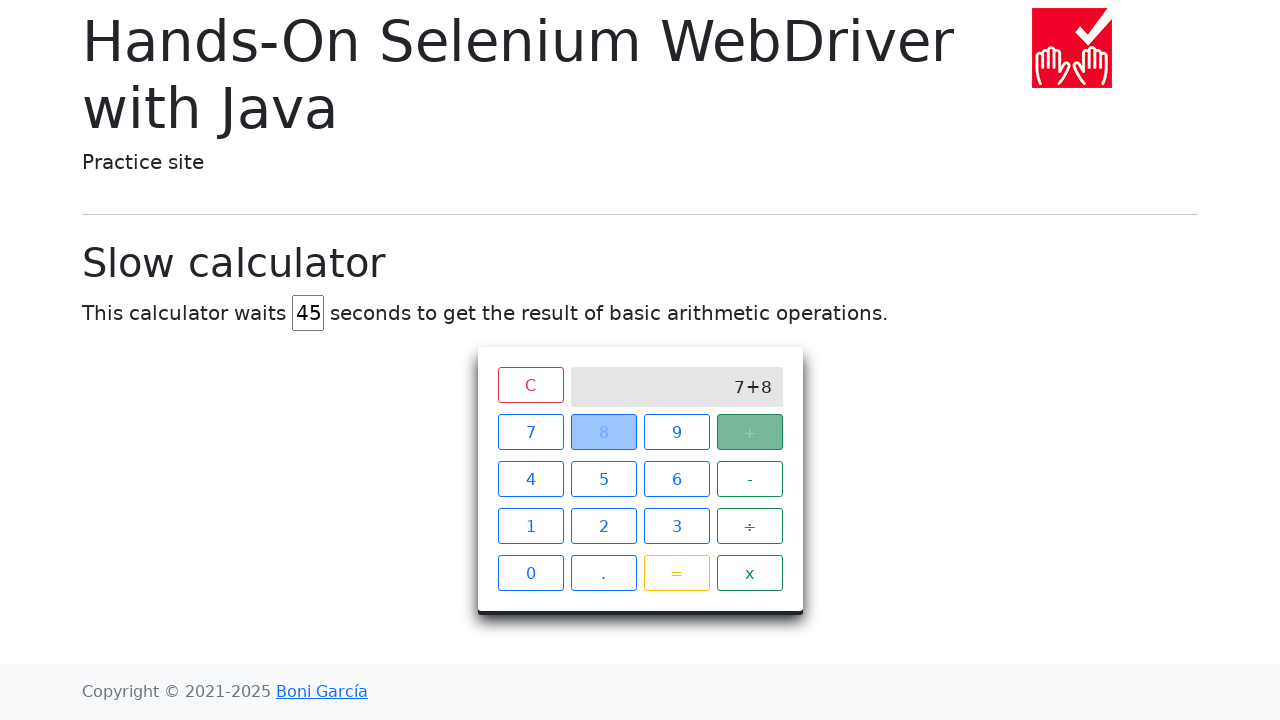

Clicked equals button to perform calculation at (676, 573) on .btn.btn-outline-warning
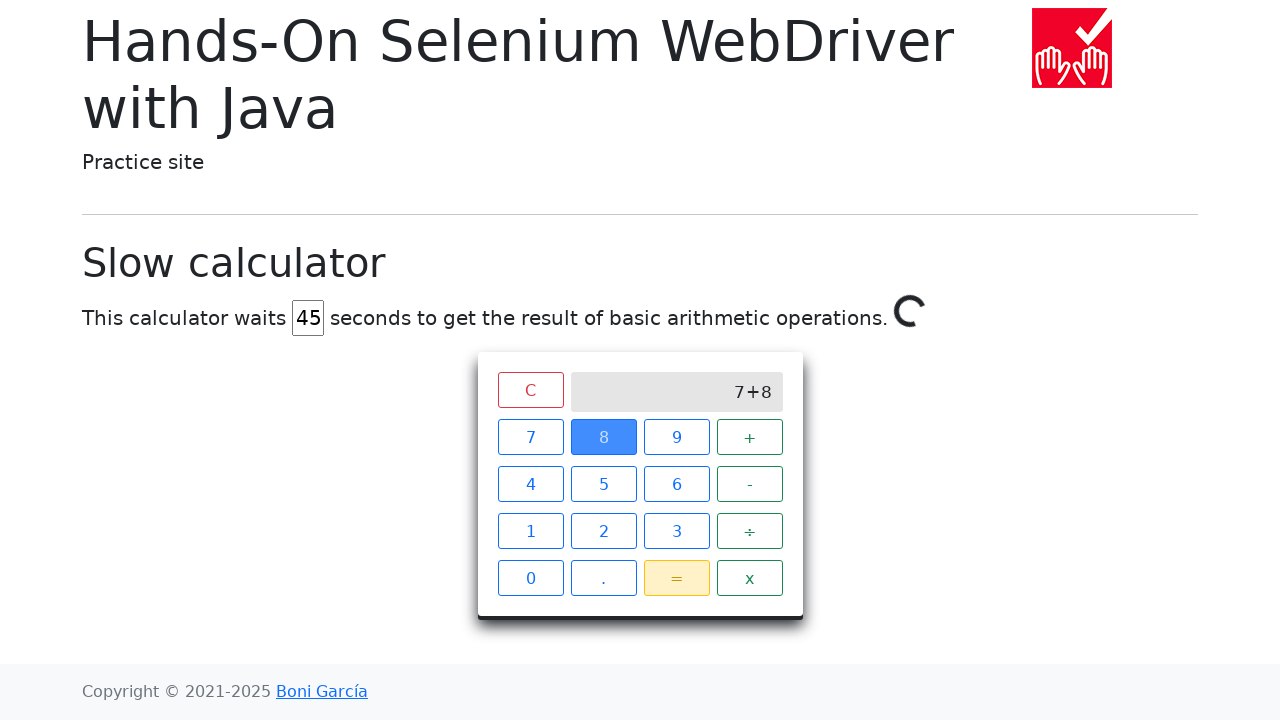

Calculation result '15' appeared on screen
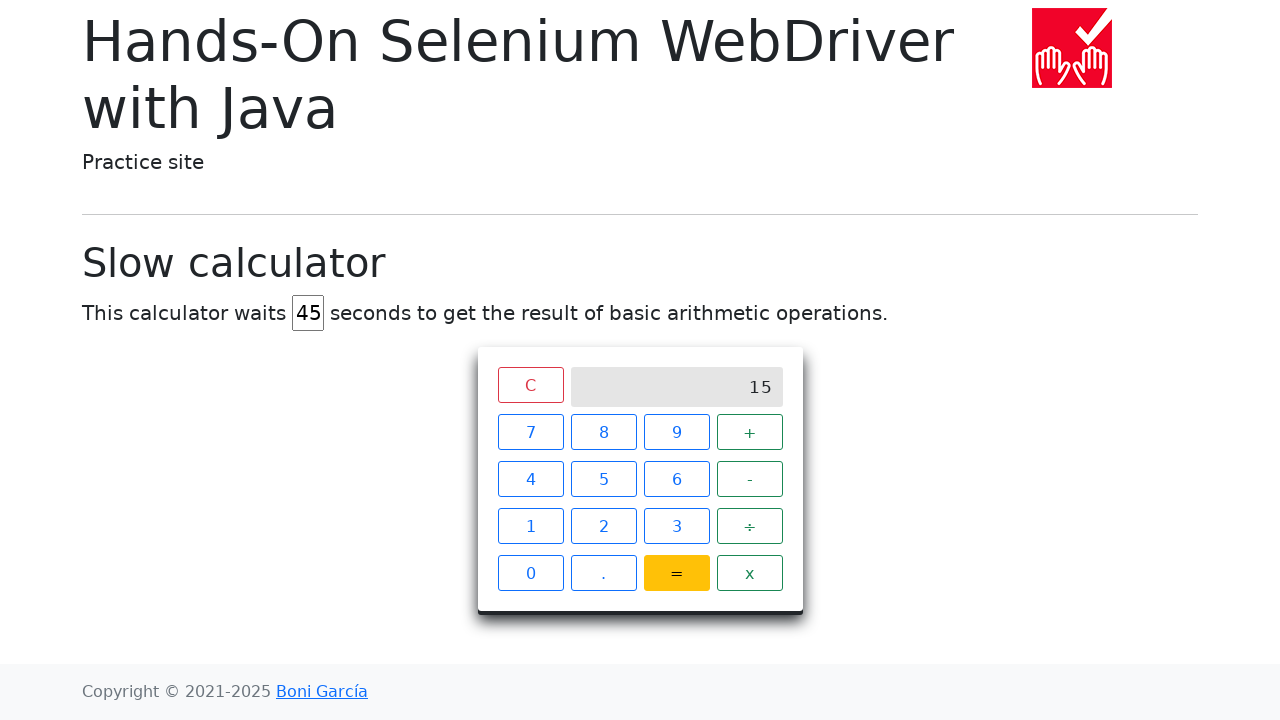

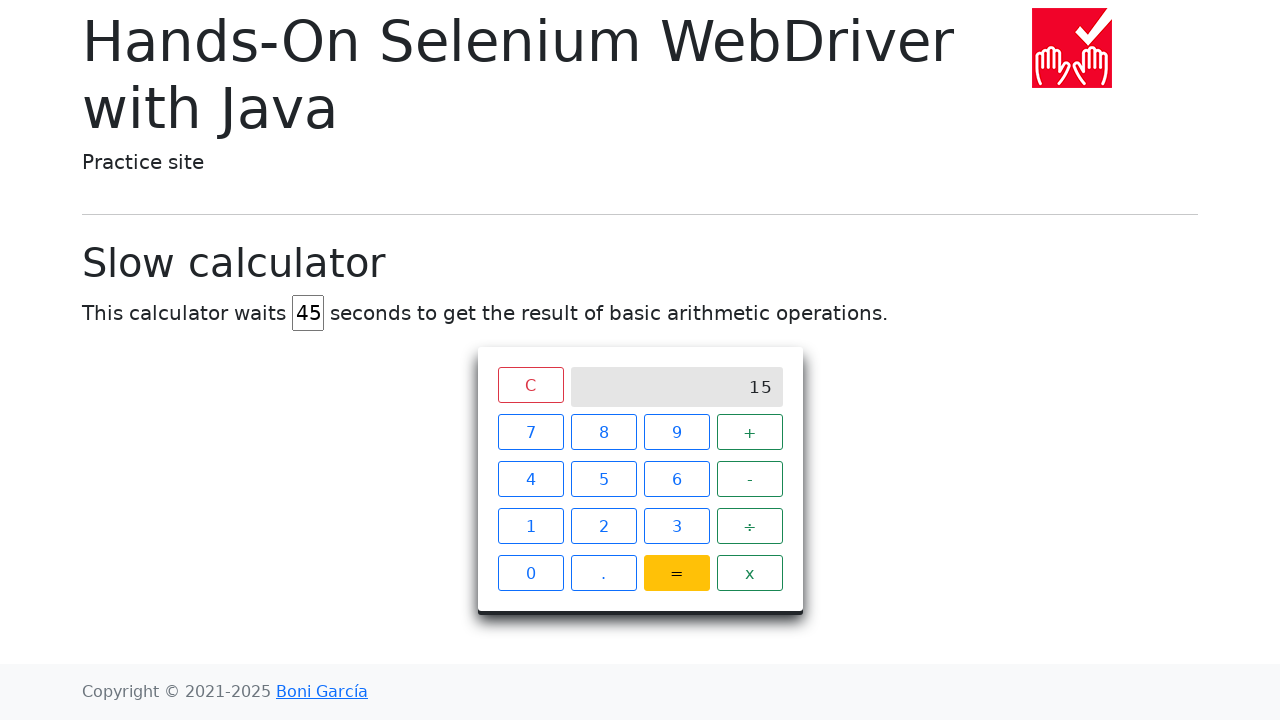